Demonstrates JavaScript execution in the browser by fetching page properties (domain, URL, title) and performing a vertical scroll down by 200 pixels.

Starting URL: http://www.uftHelp.com

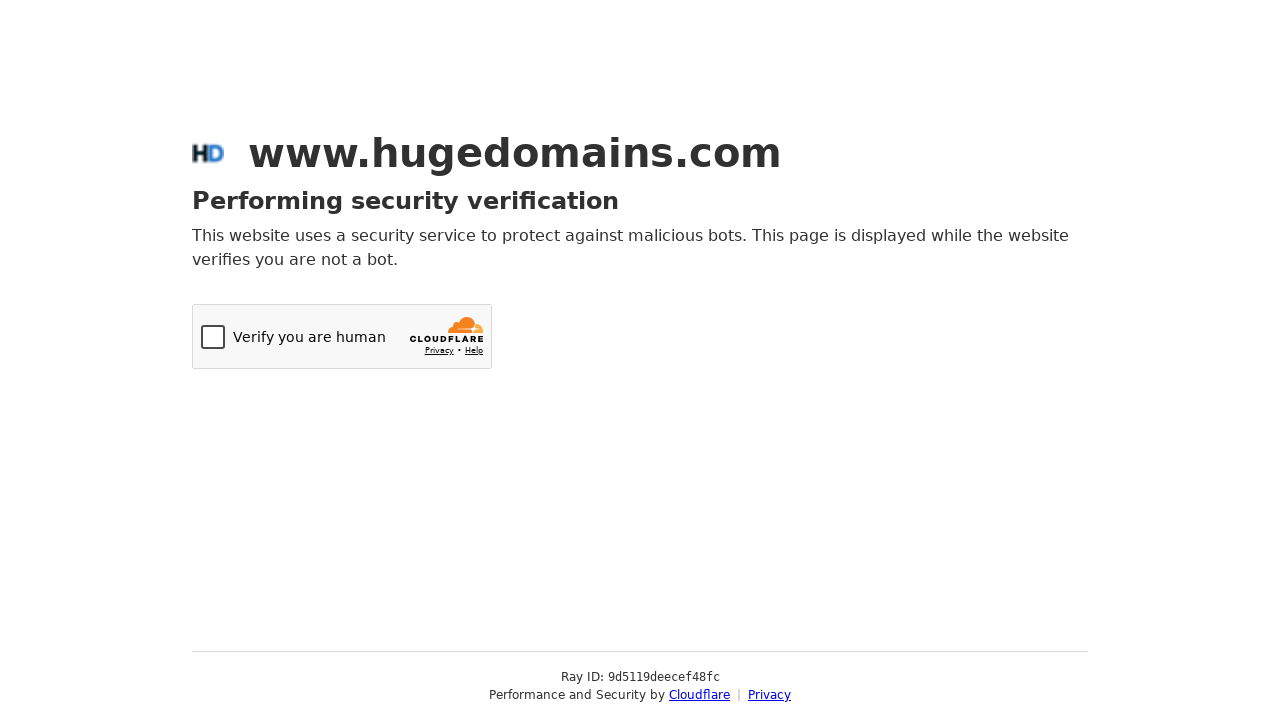

Set viewport size to 1920x1080
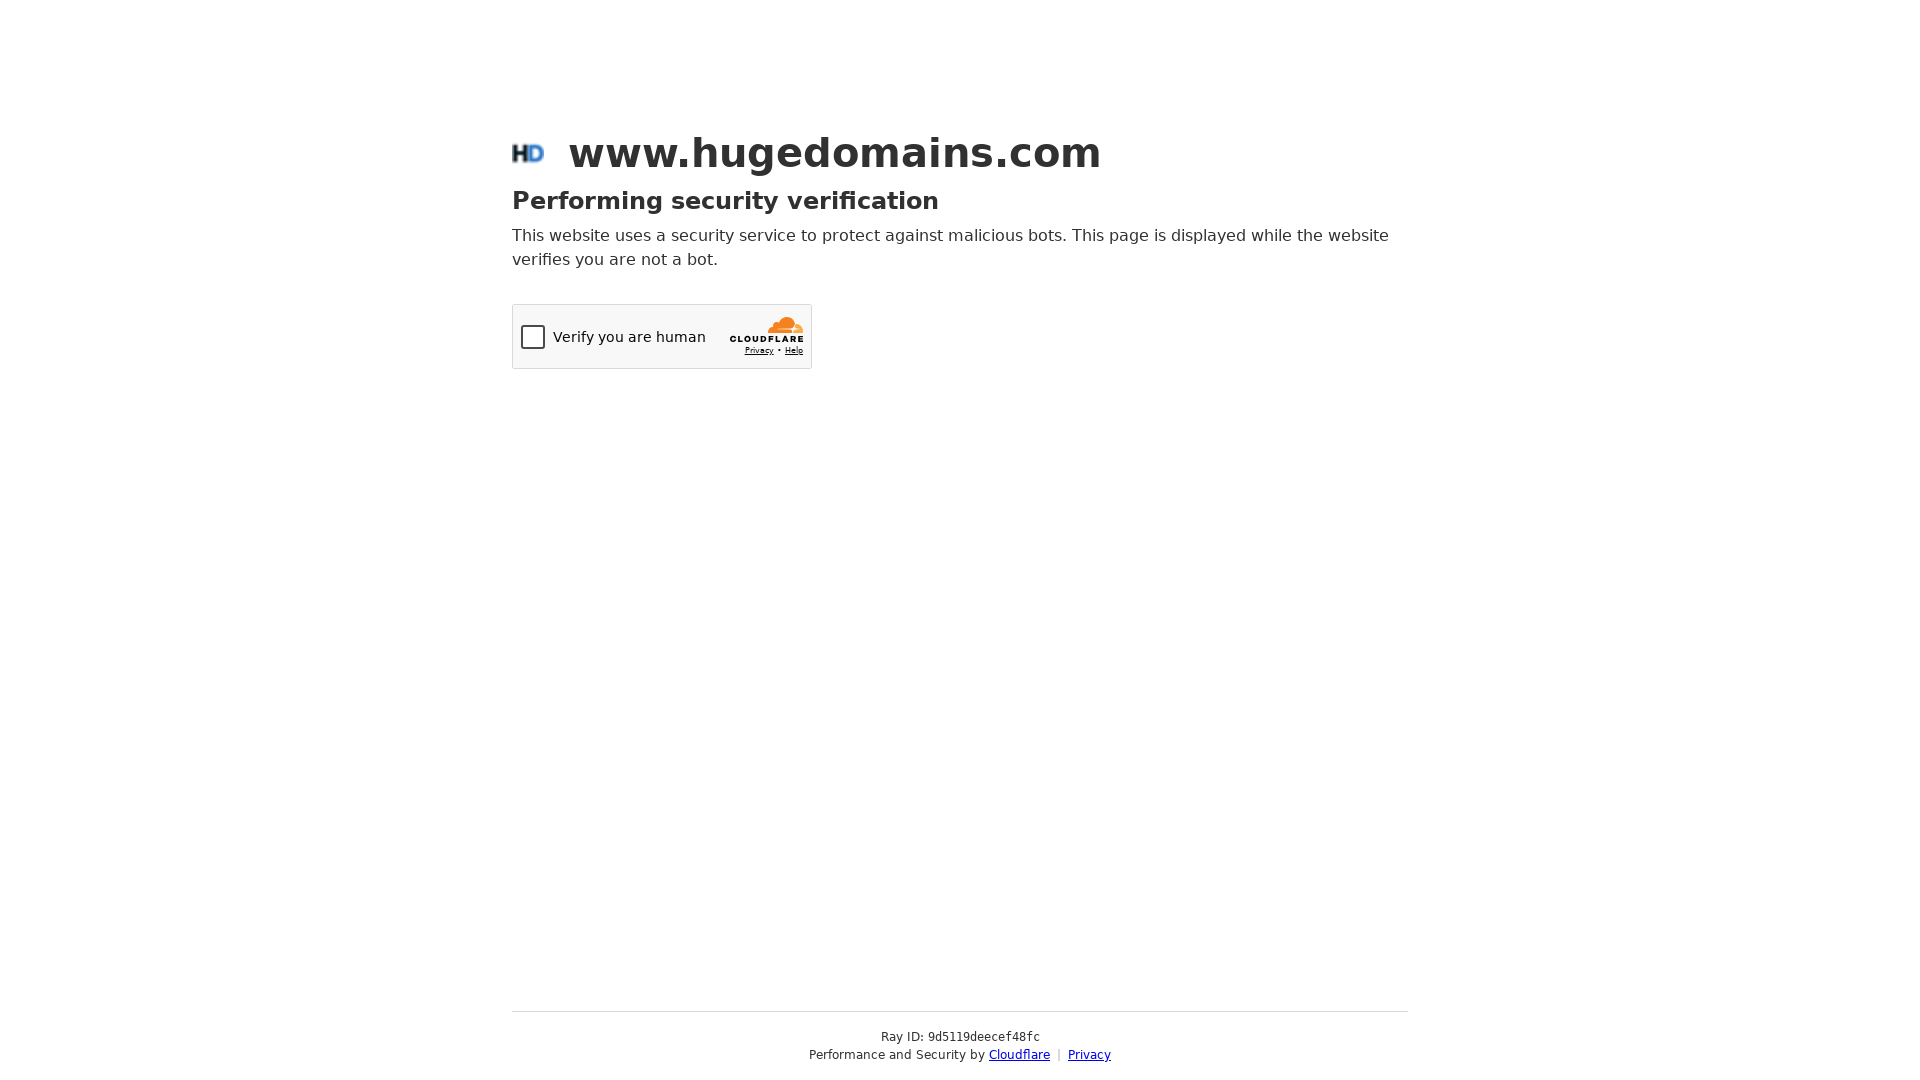

Page loaded (domcontentloaded)
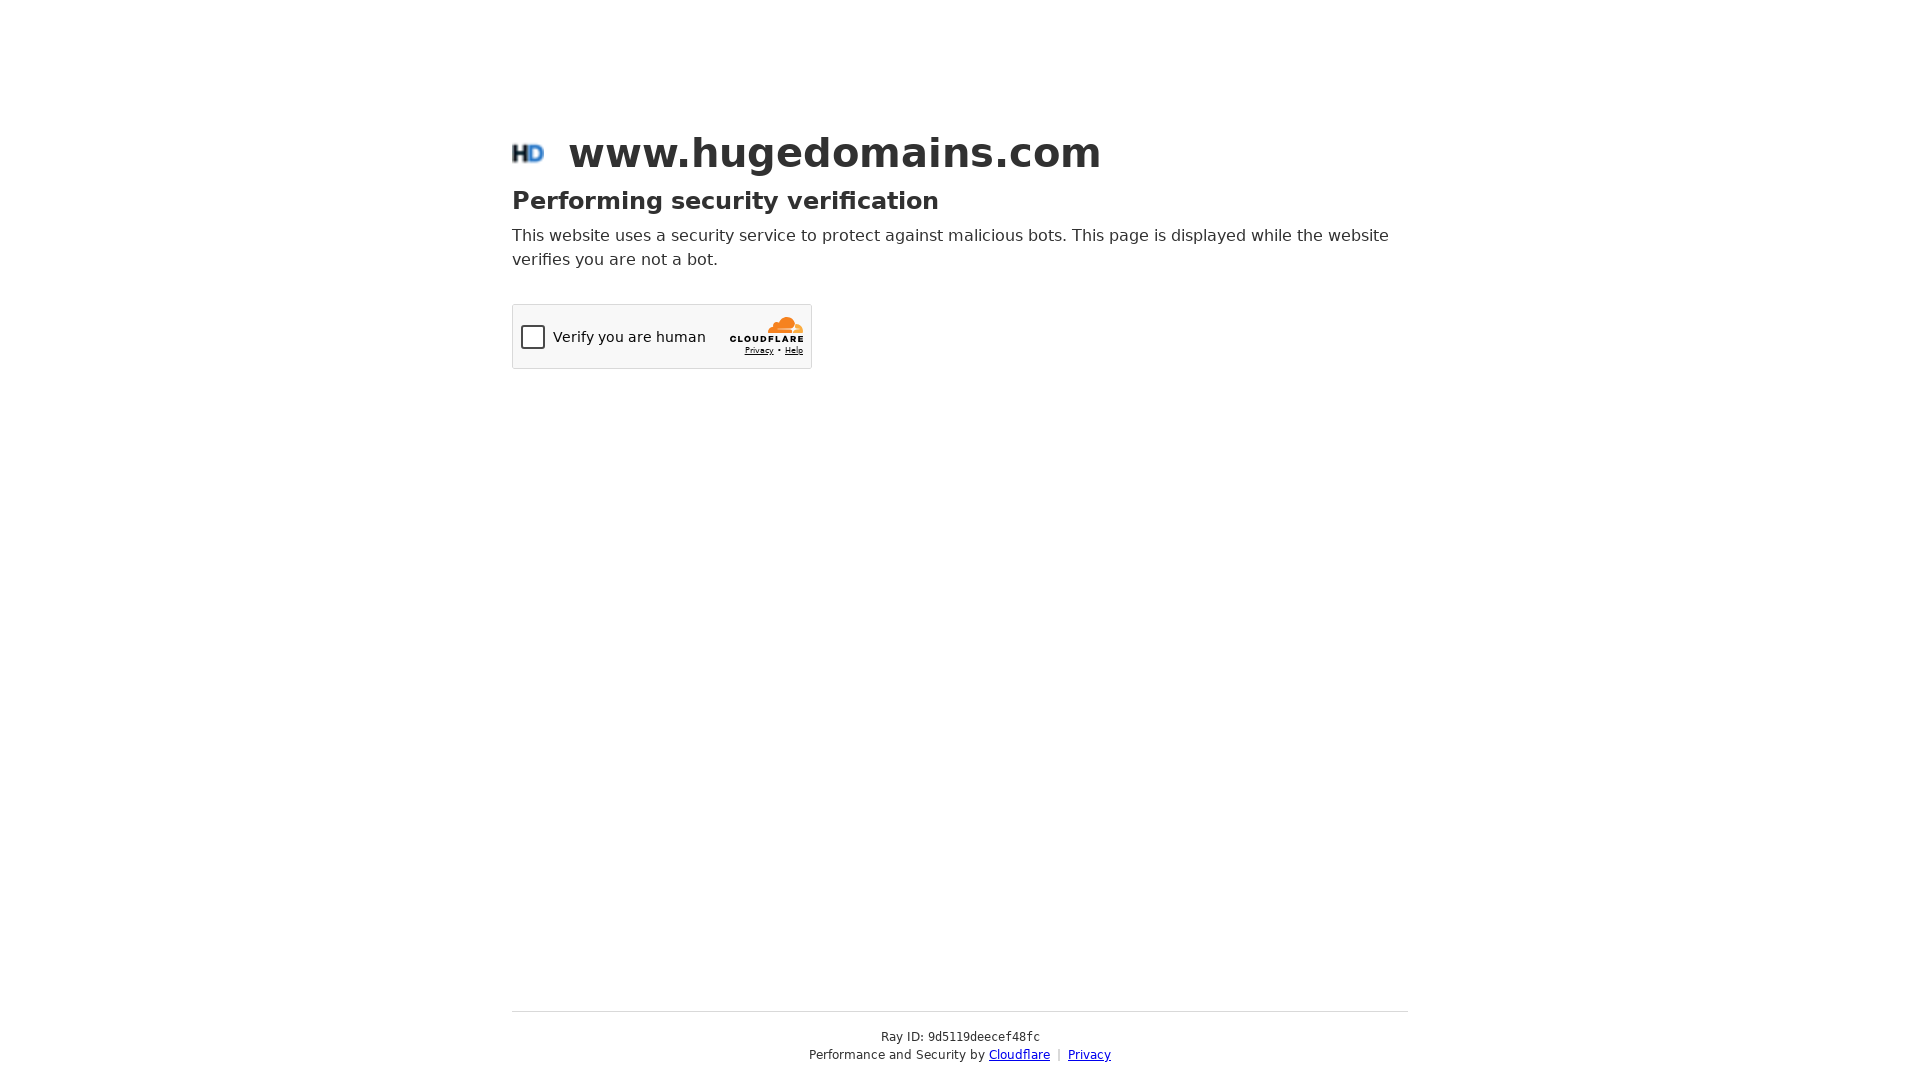

Retrieved domain: www.hugedomains.com
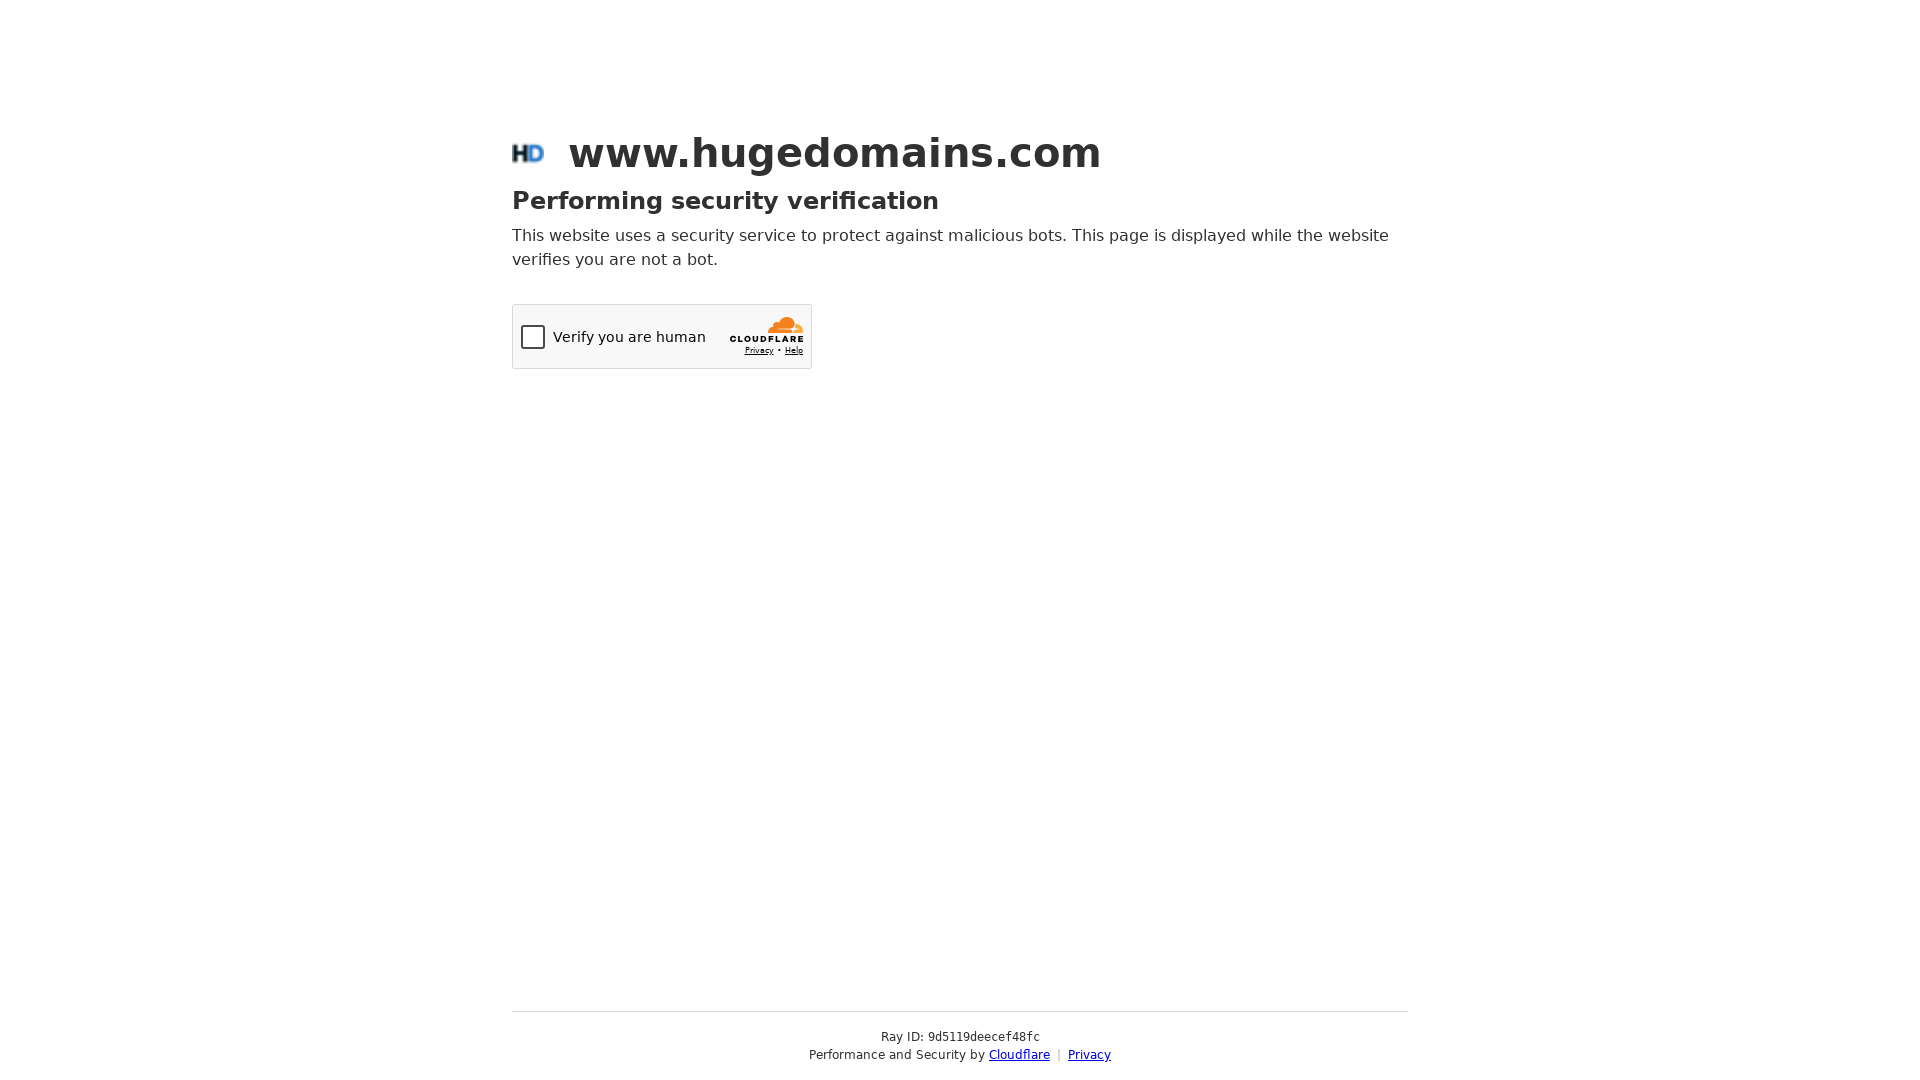

Retrieved URL: https://www.hugedomains.com/domain_profile.cfm?d=ufthelp.com
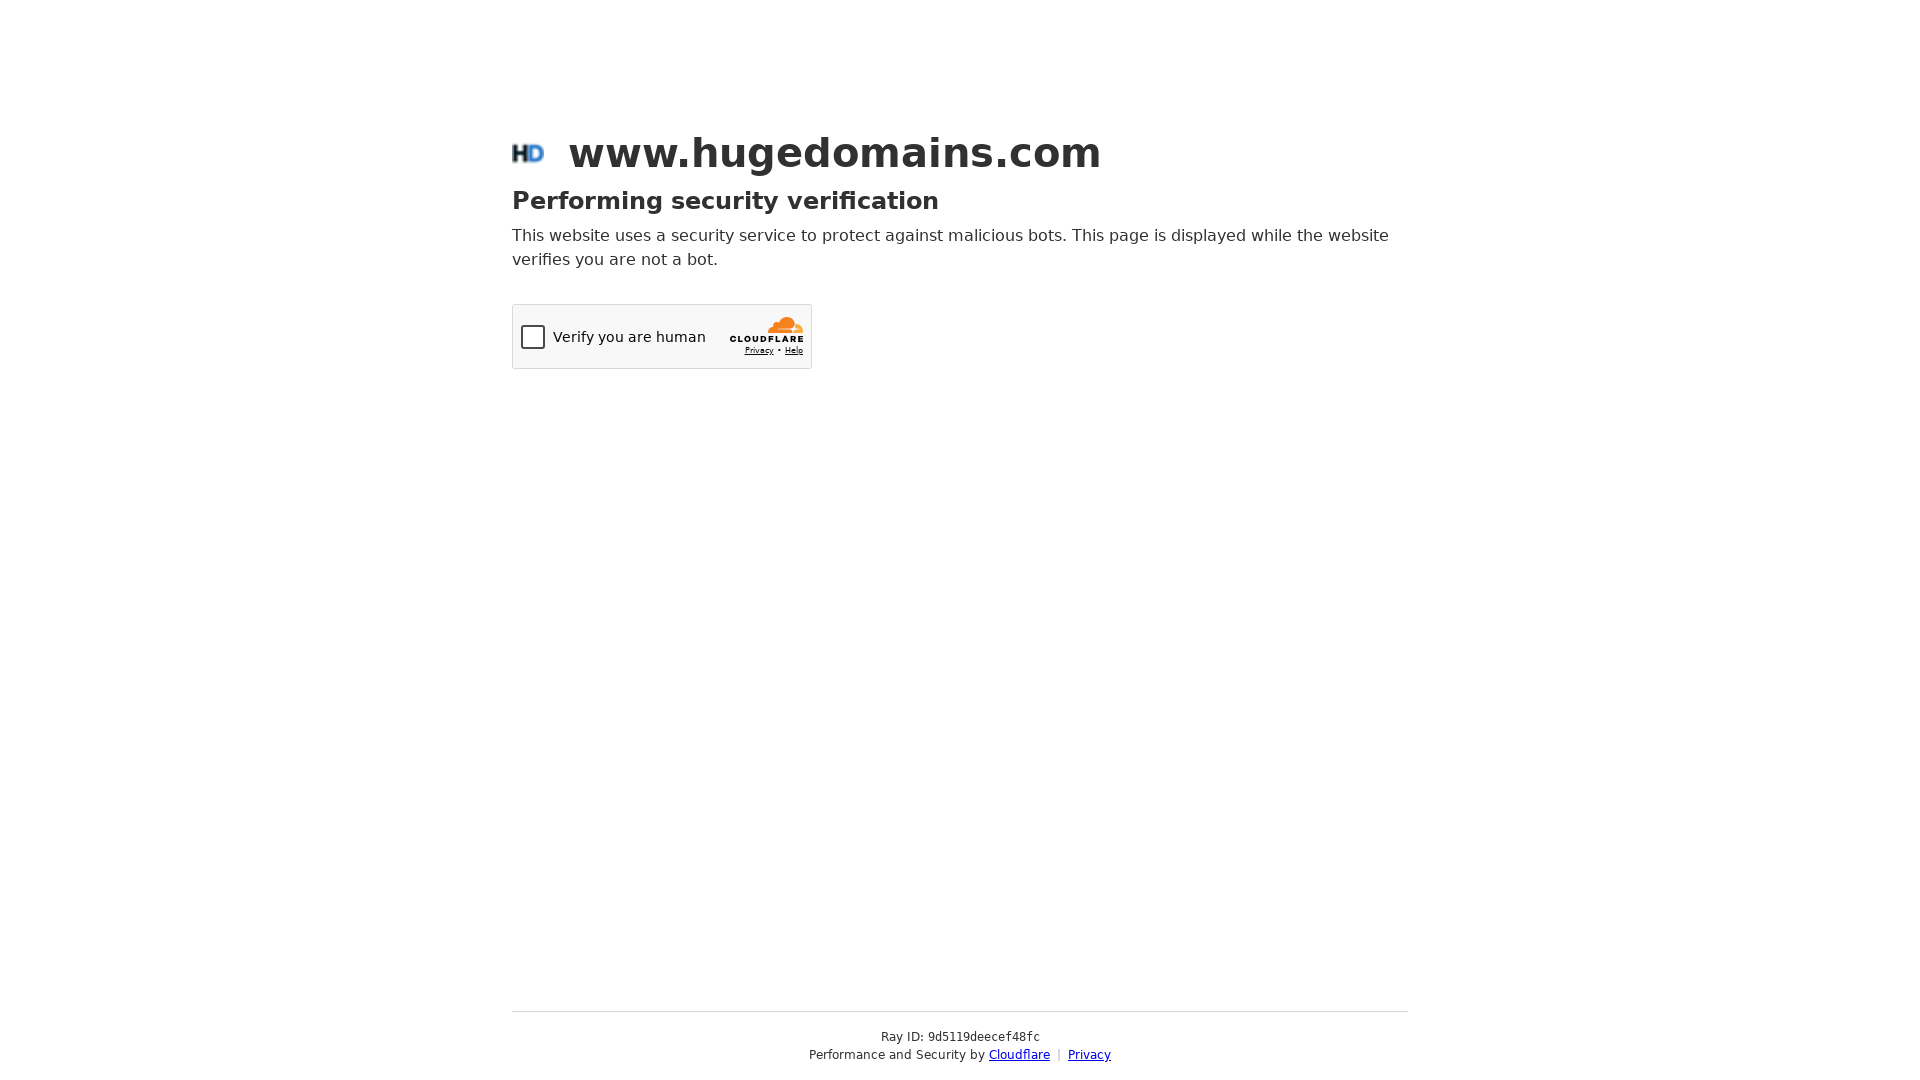

Retrieved title: Just a moment...
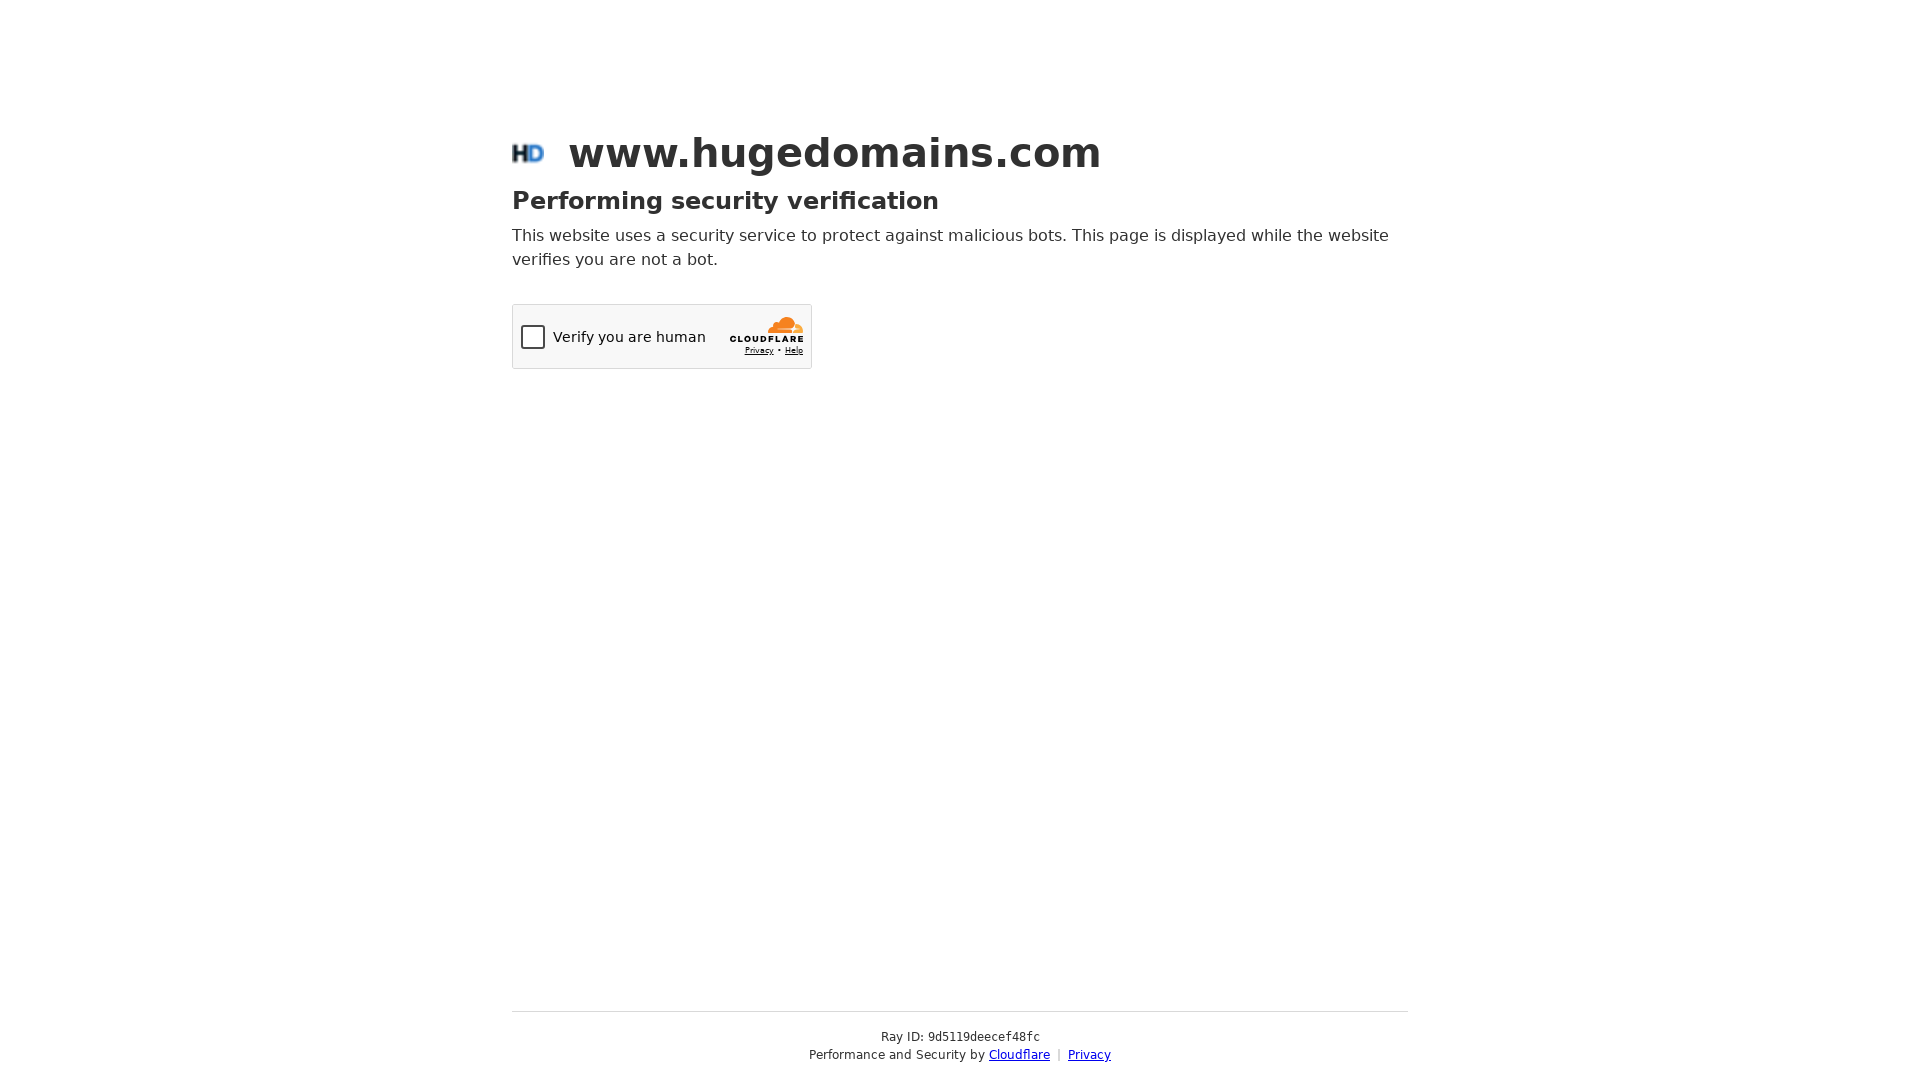

Scrolled vertically down by 200 pixels
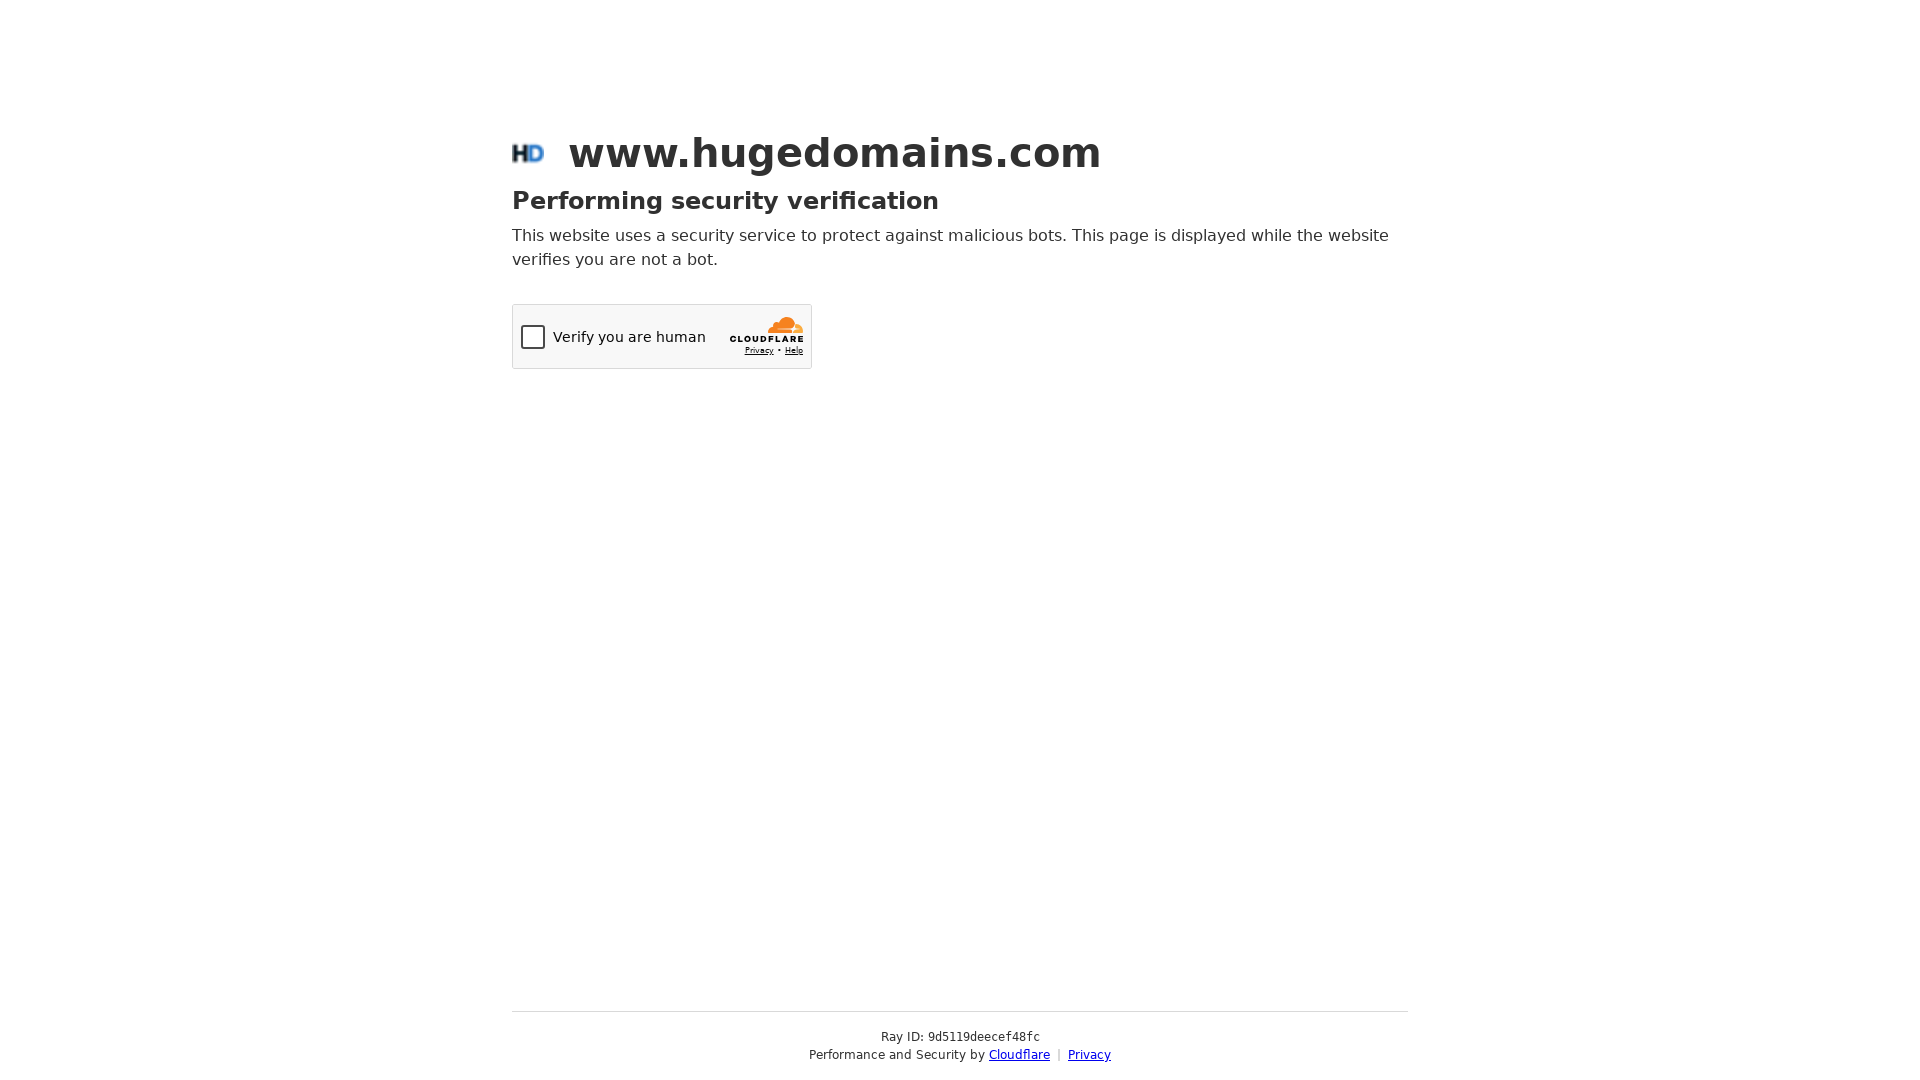

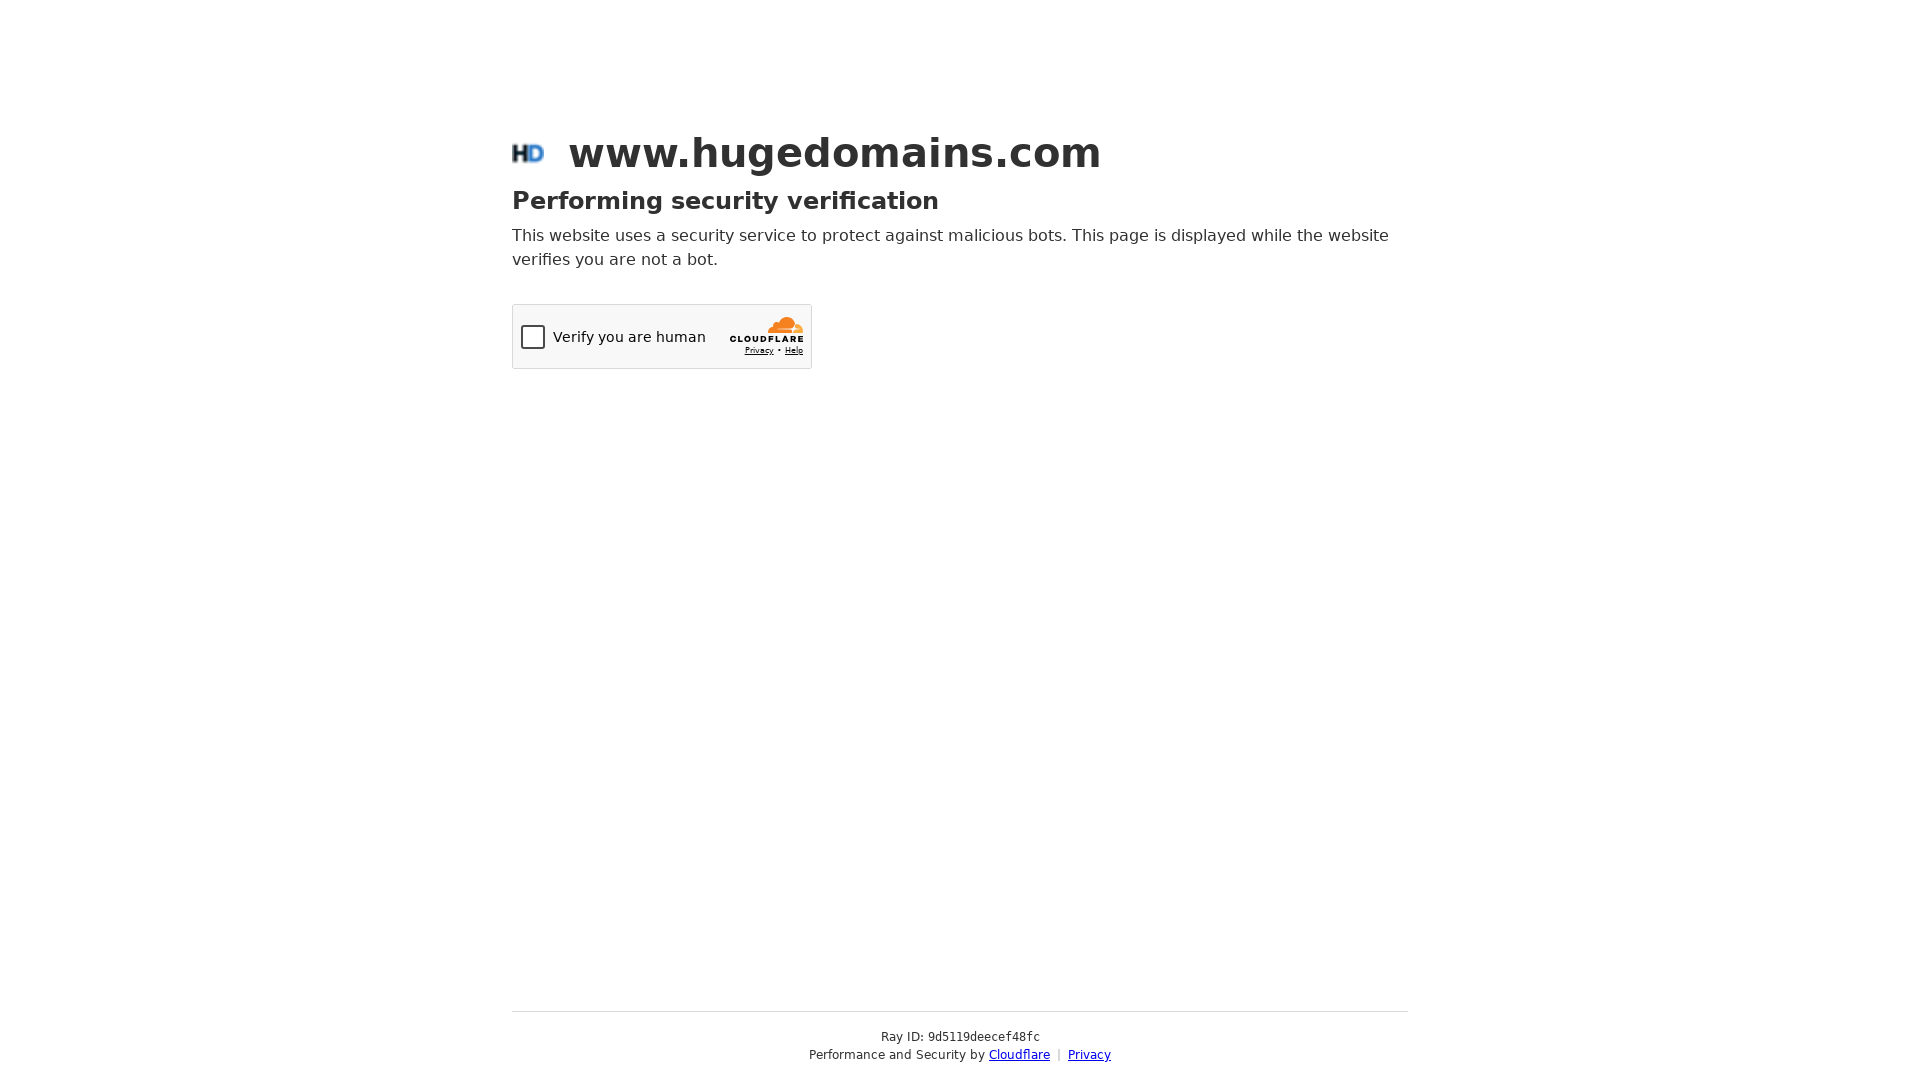